Verifies that the "Новости Cleverbots" (Cleverbots News) and "Сегодня:" (Today:) elements are visible on the page after switching languages from English to Russian.

Starting URL: https://cleverbots.ru/

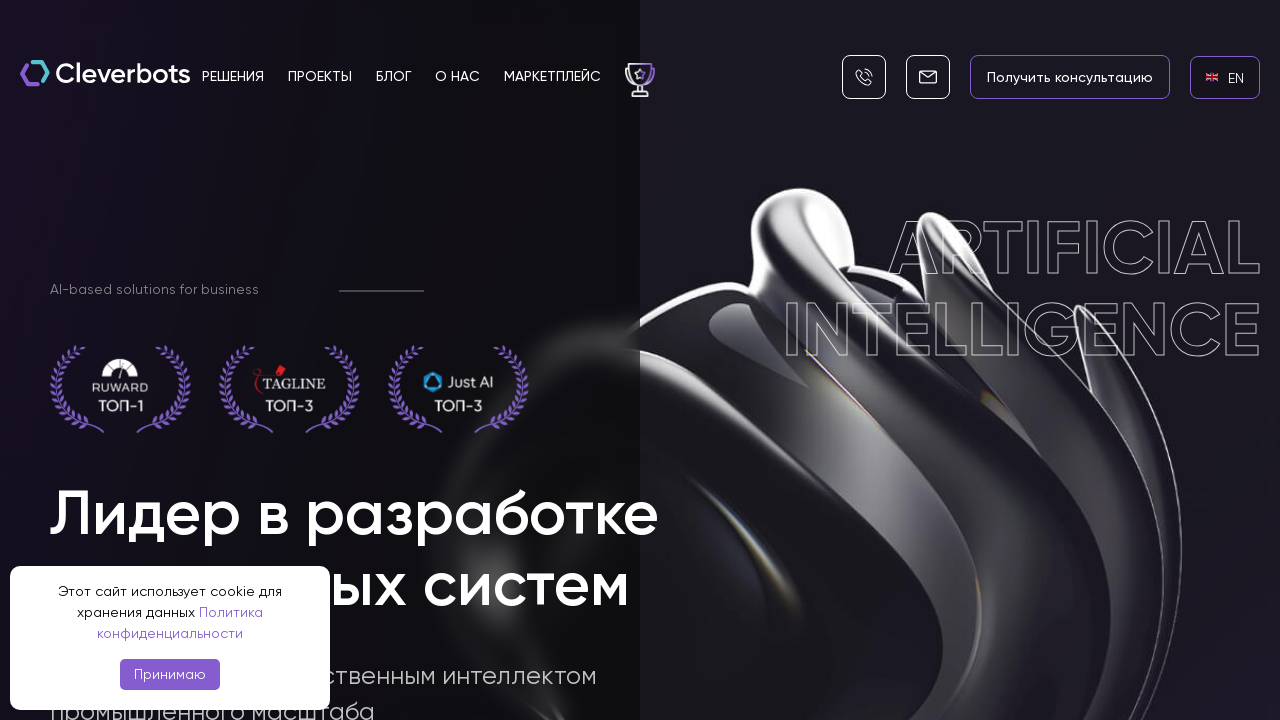

Clicked English language link at (1225, 77) on internal:role=link[name="en EN"i]
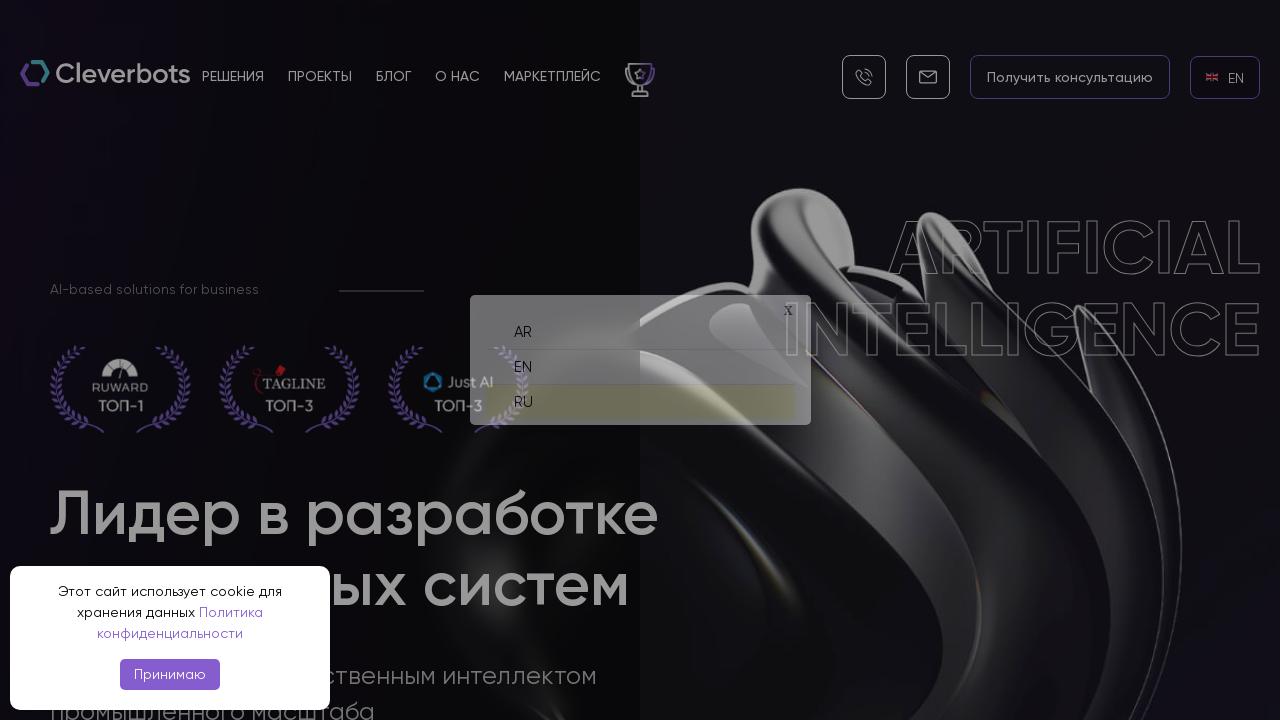

Clicked Russian language link to switch from English to Russian at (640, 394) on internal:role=link[name="ru RU"i]
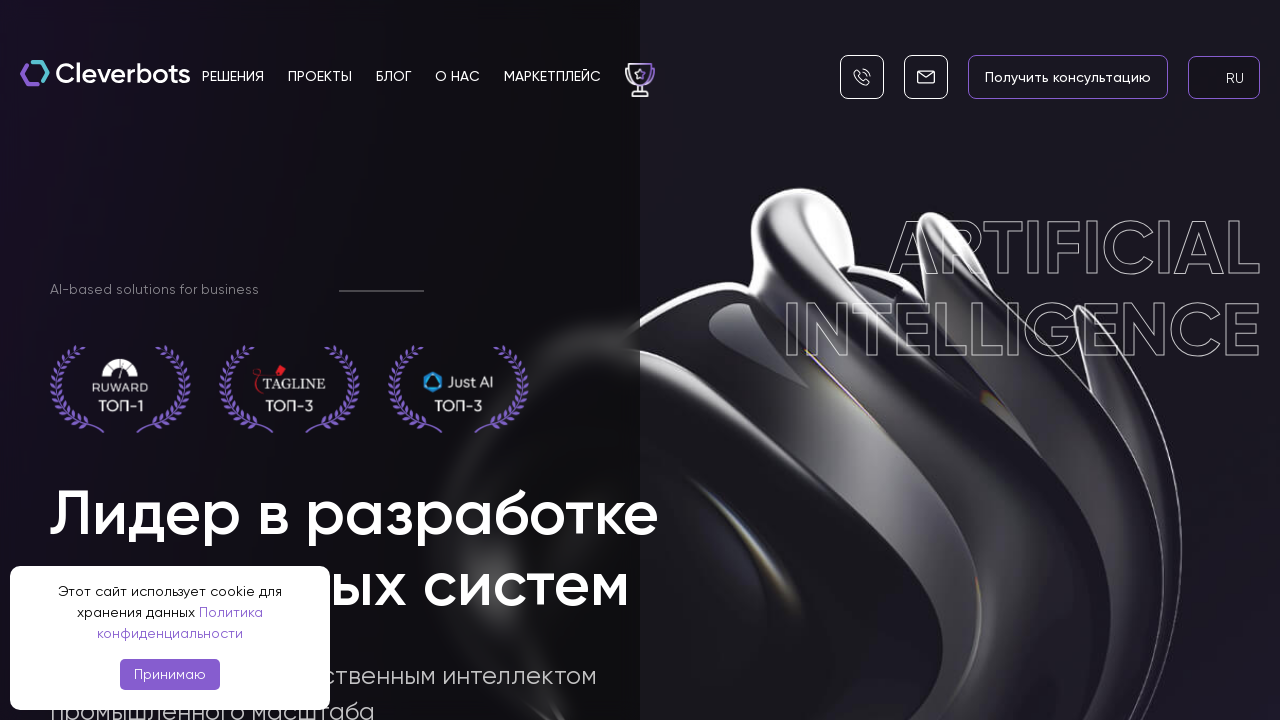

Waited for 'Новости Cleverbots' (Cleverbots News) element to be visible
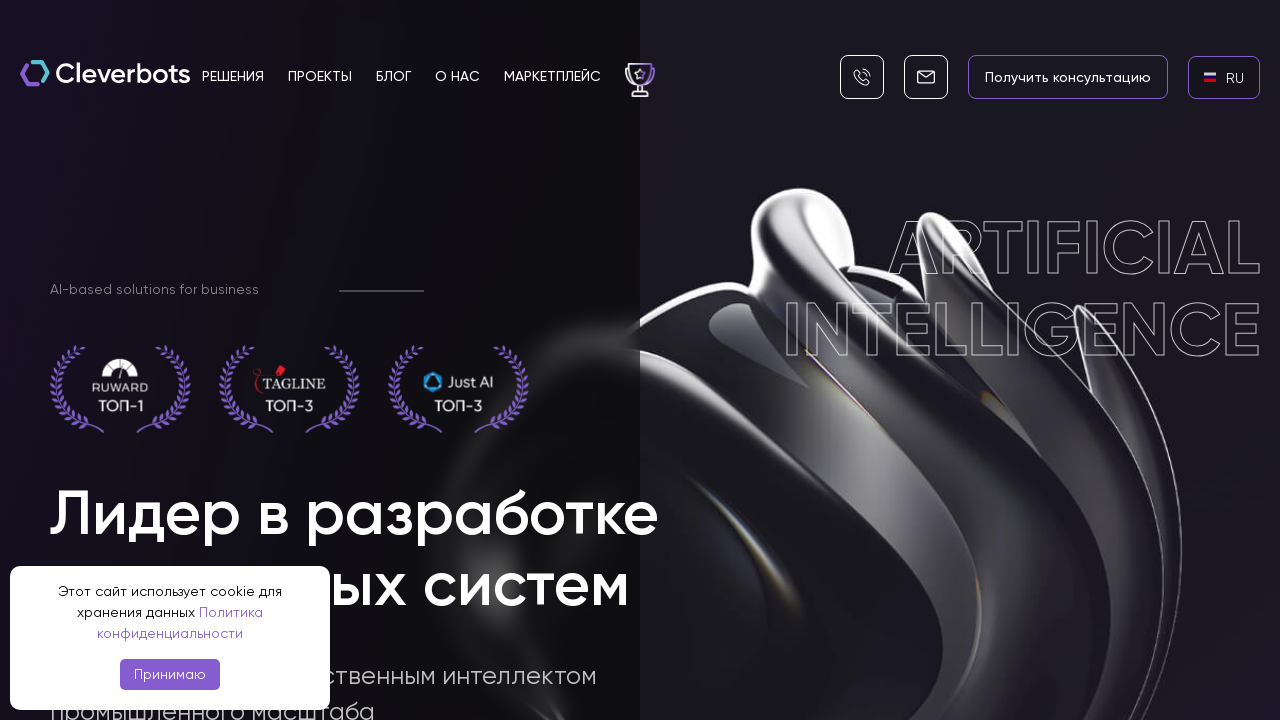

Waited for 'Сегодня:' (Today:) element to be visible
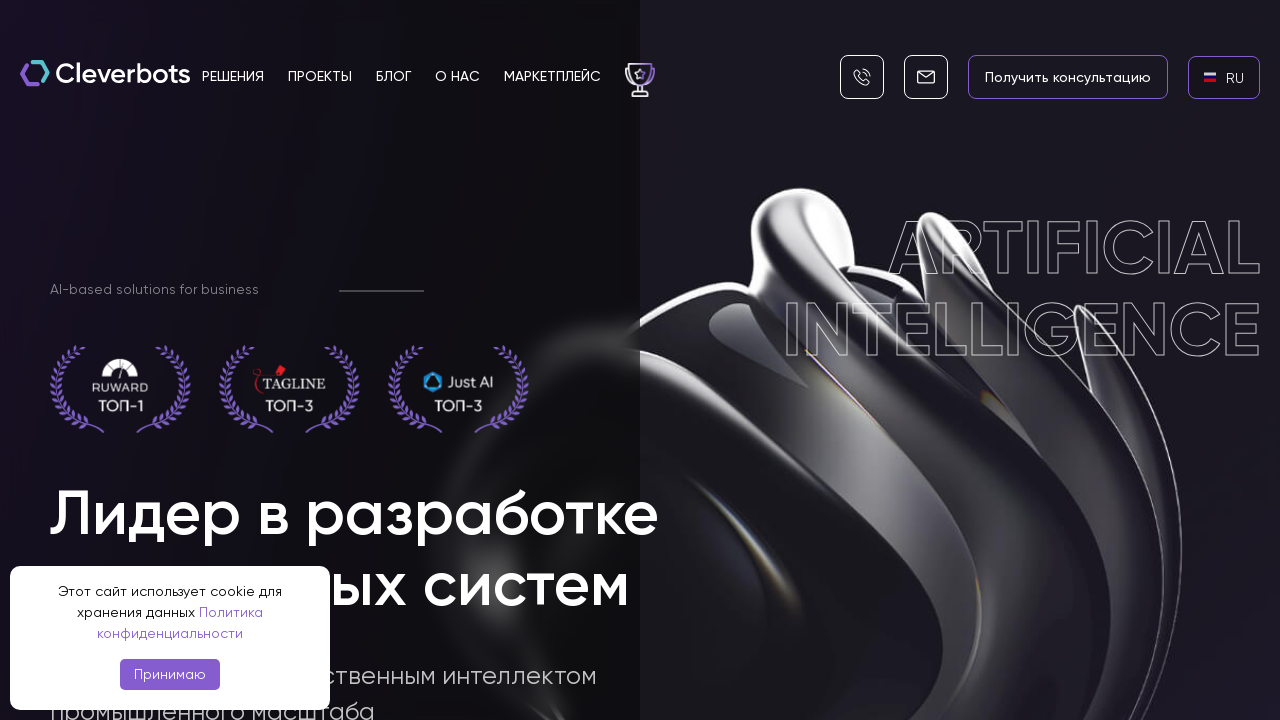

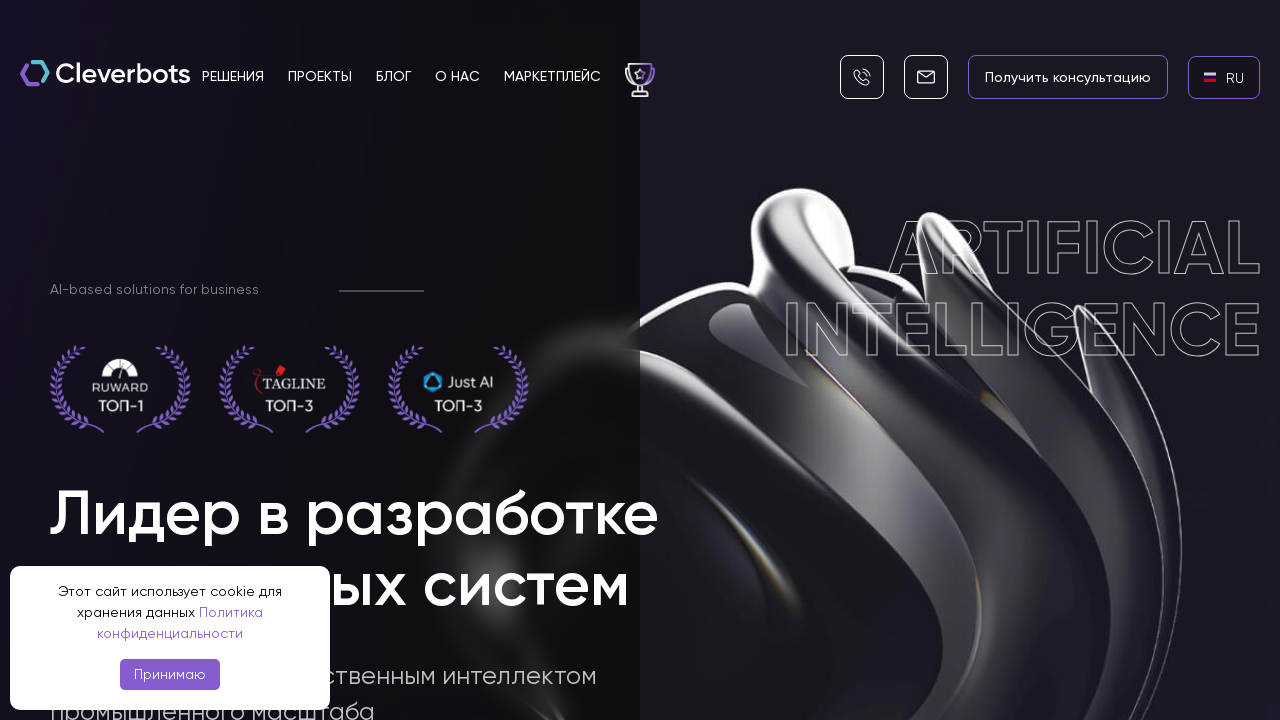